Tests the text box form on DemoQA by filling in name, email, current address, and permanent address fields, then submitting the form and verifying the output displays the entered values.

Starting URL: https://demoqa.com/text-box

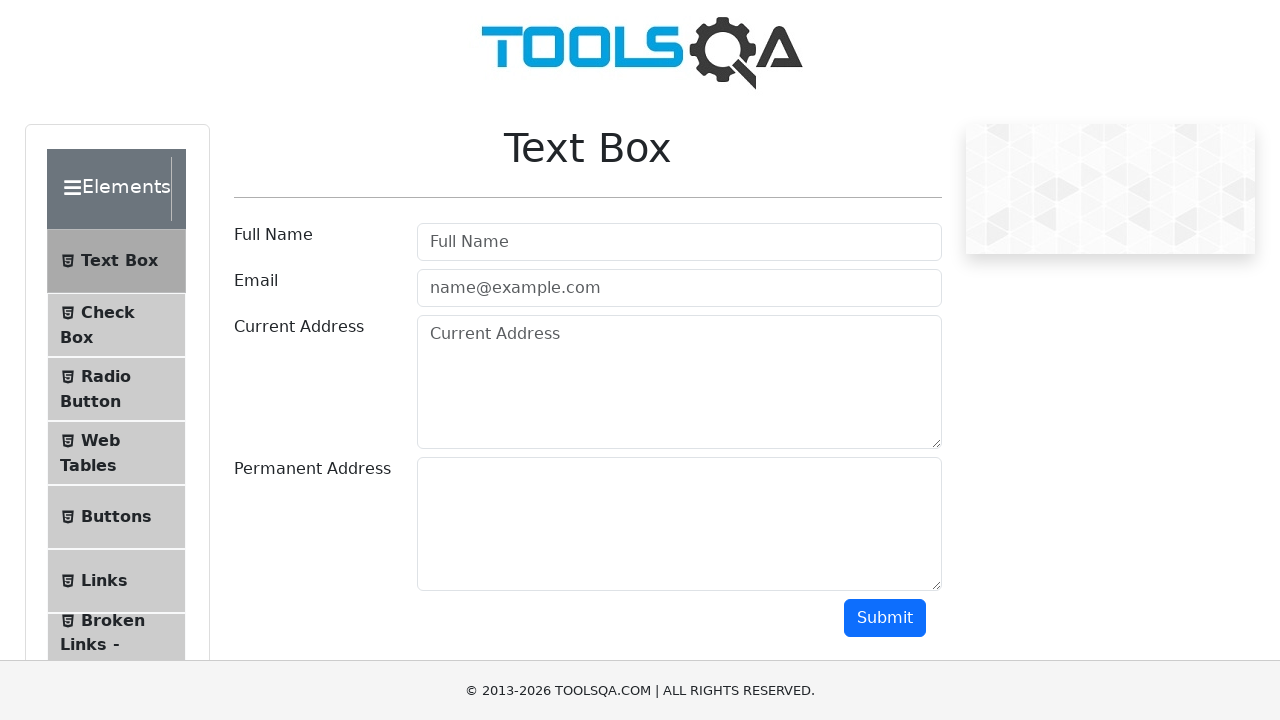

Filled Full Name field with 'Nata' on #userName
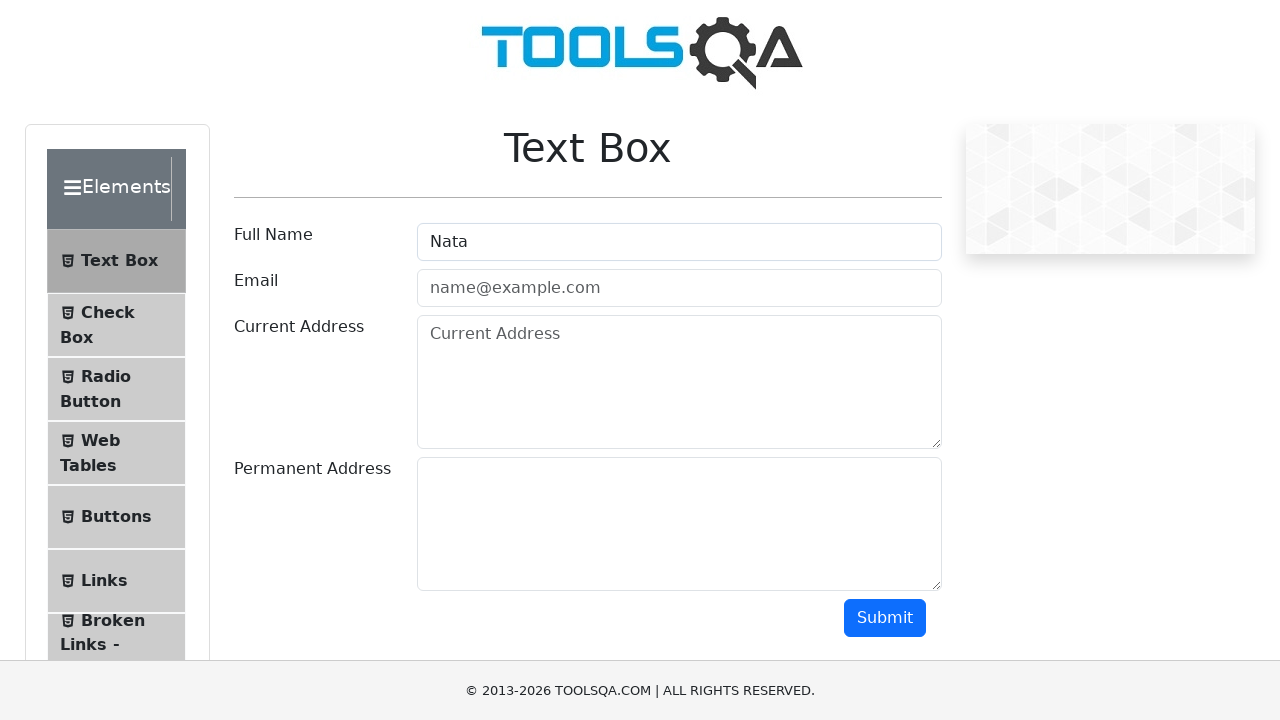

Filled Email field with 'nata@gmail.com' on #userEmail
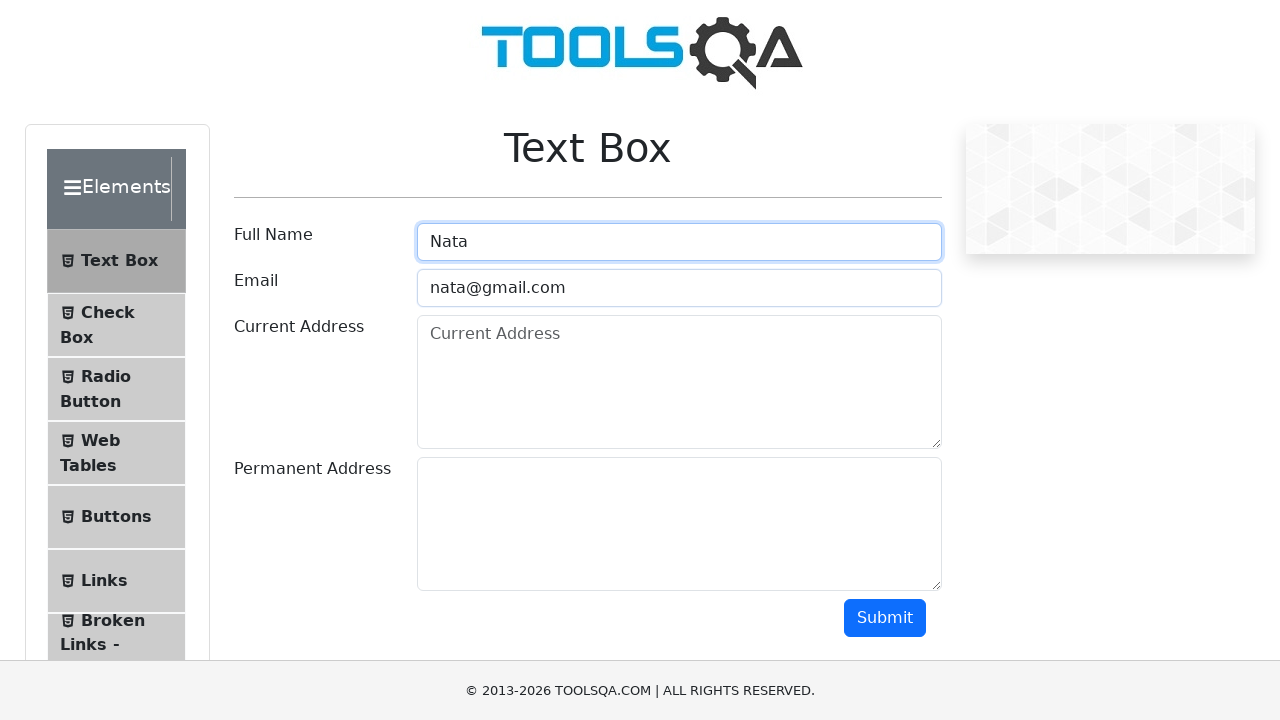

Filled Current Address field with 'Minsk' on #currentAddress
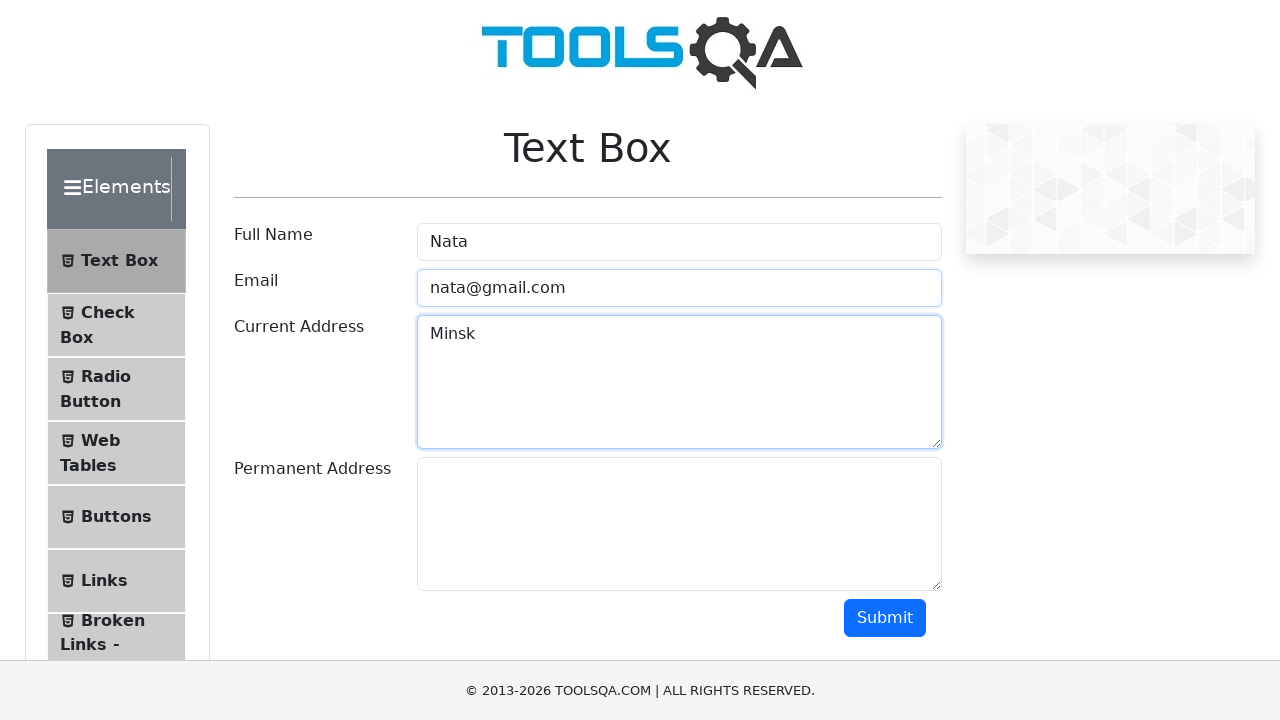

Filled Permanent Address field with 'Brest' on #permanentAddress
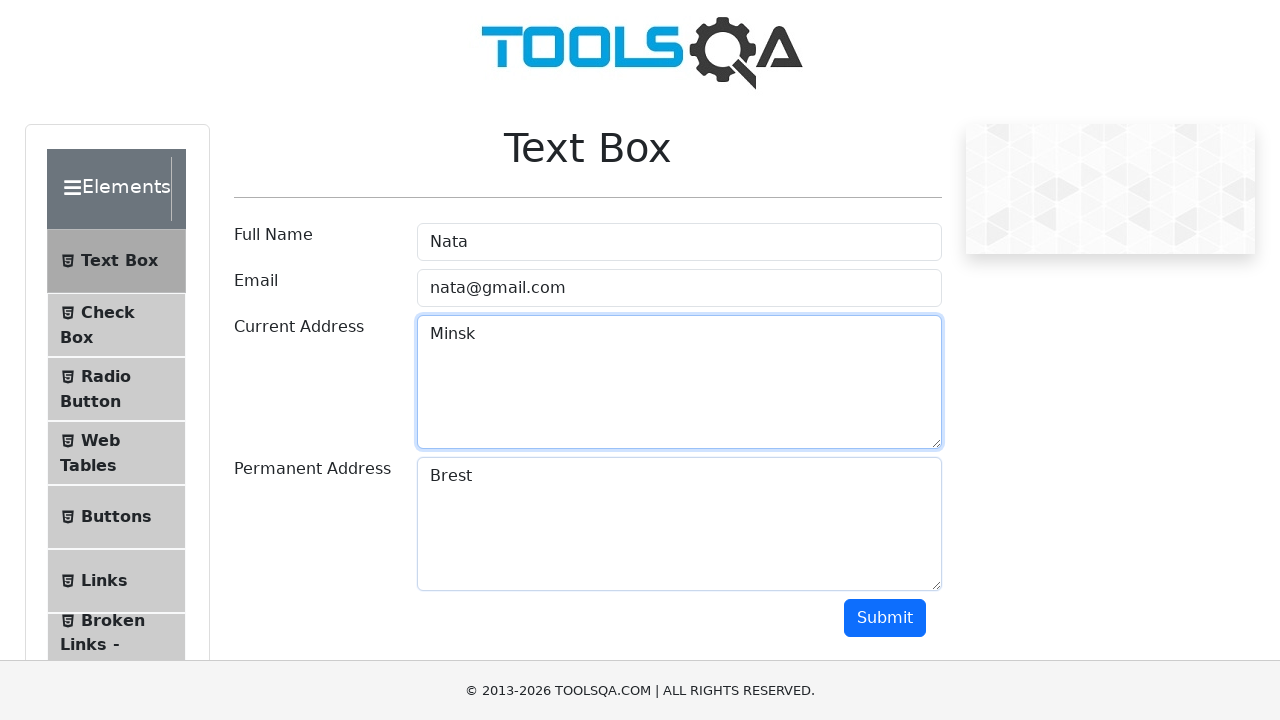

Scrolled down to view submit button
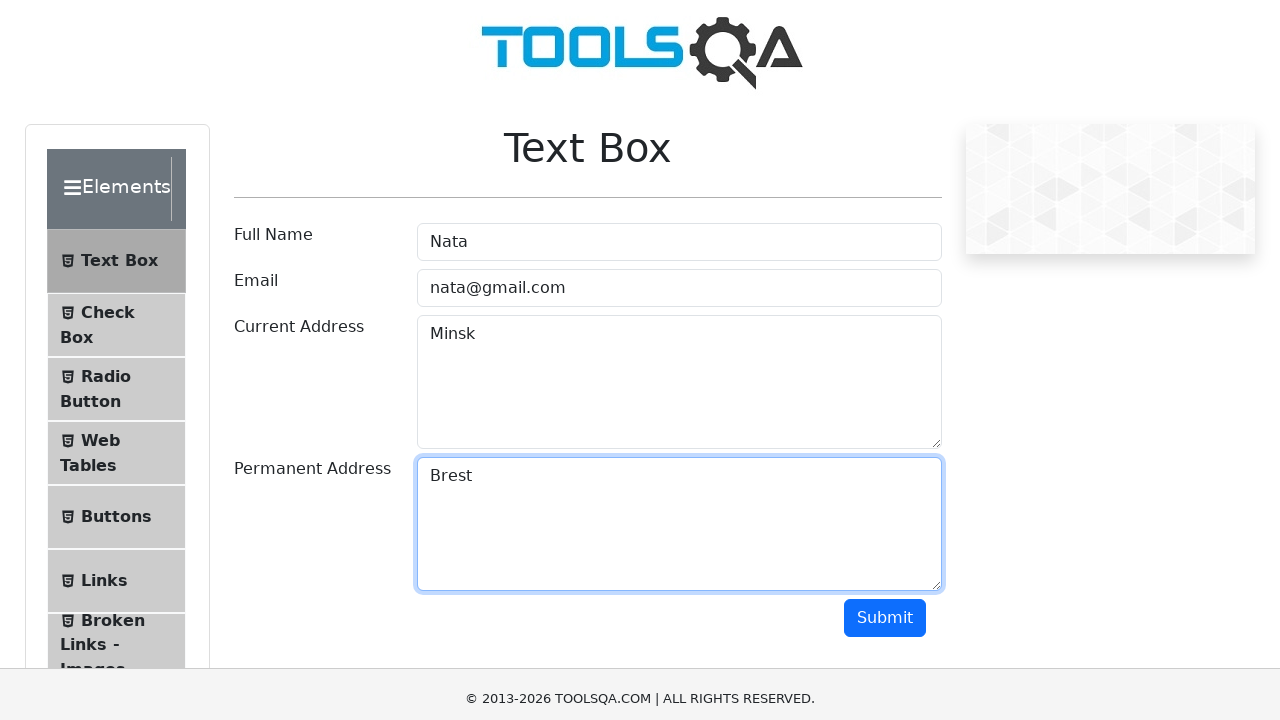

Clicked the submit button at (885, 360) on #submit
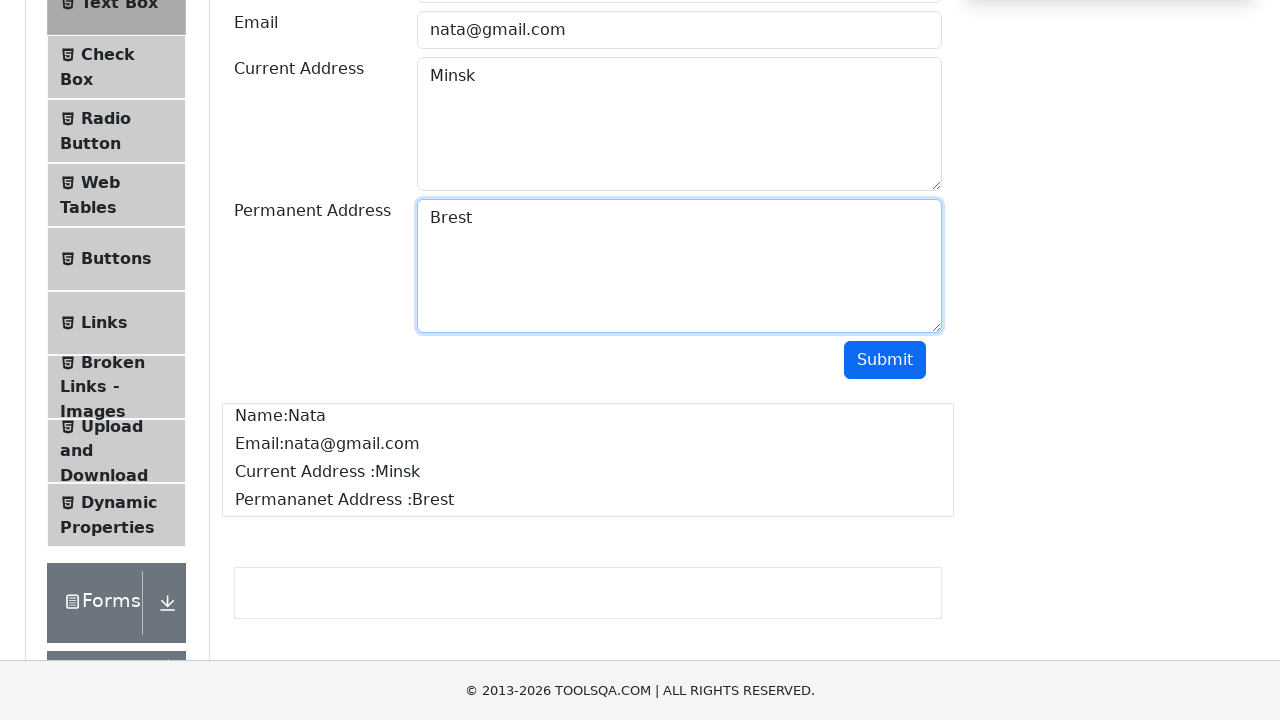

Output form loaded with submitted data
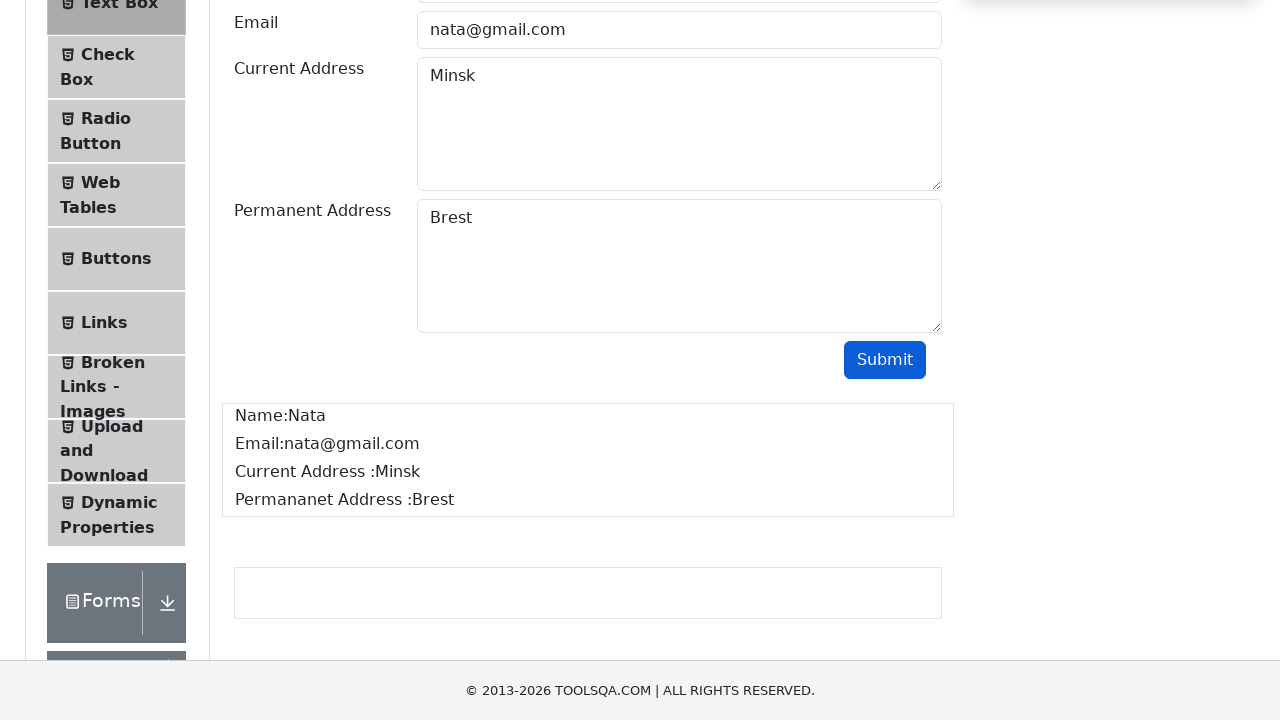

Verified Full Name output contains 'Nata'
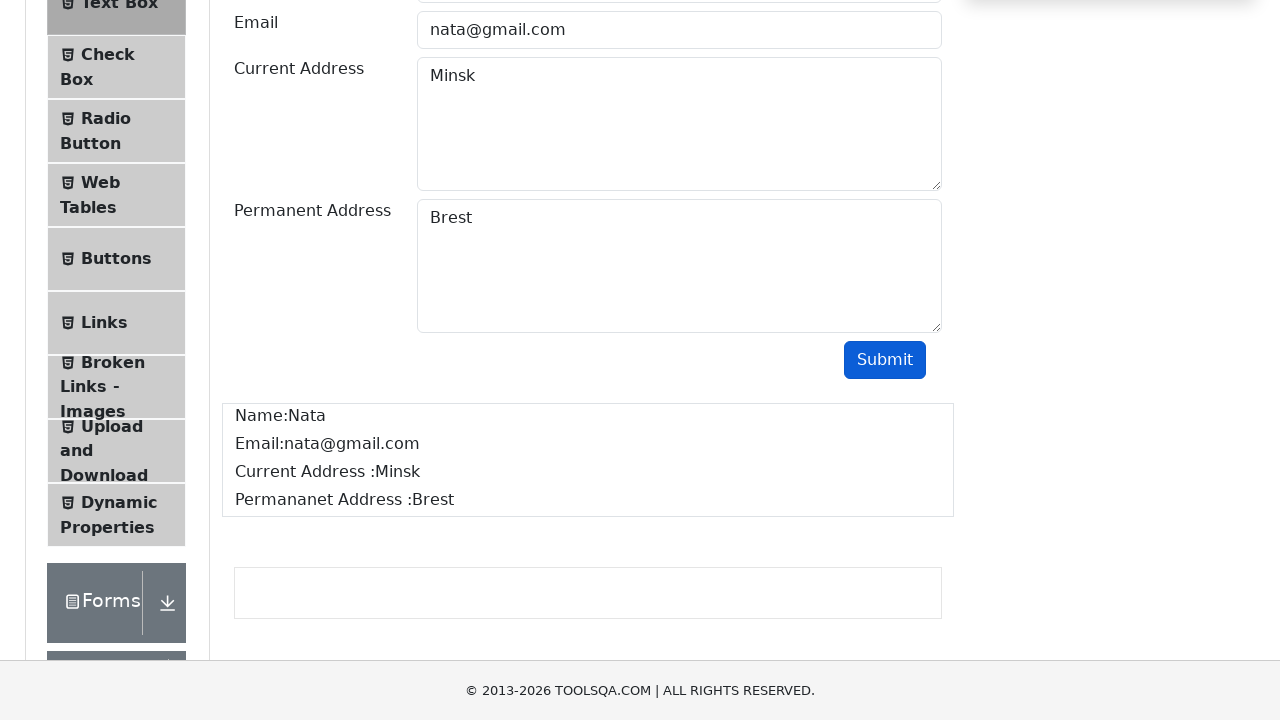

Verified Email output contains 'nata@gmail.com'
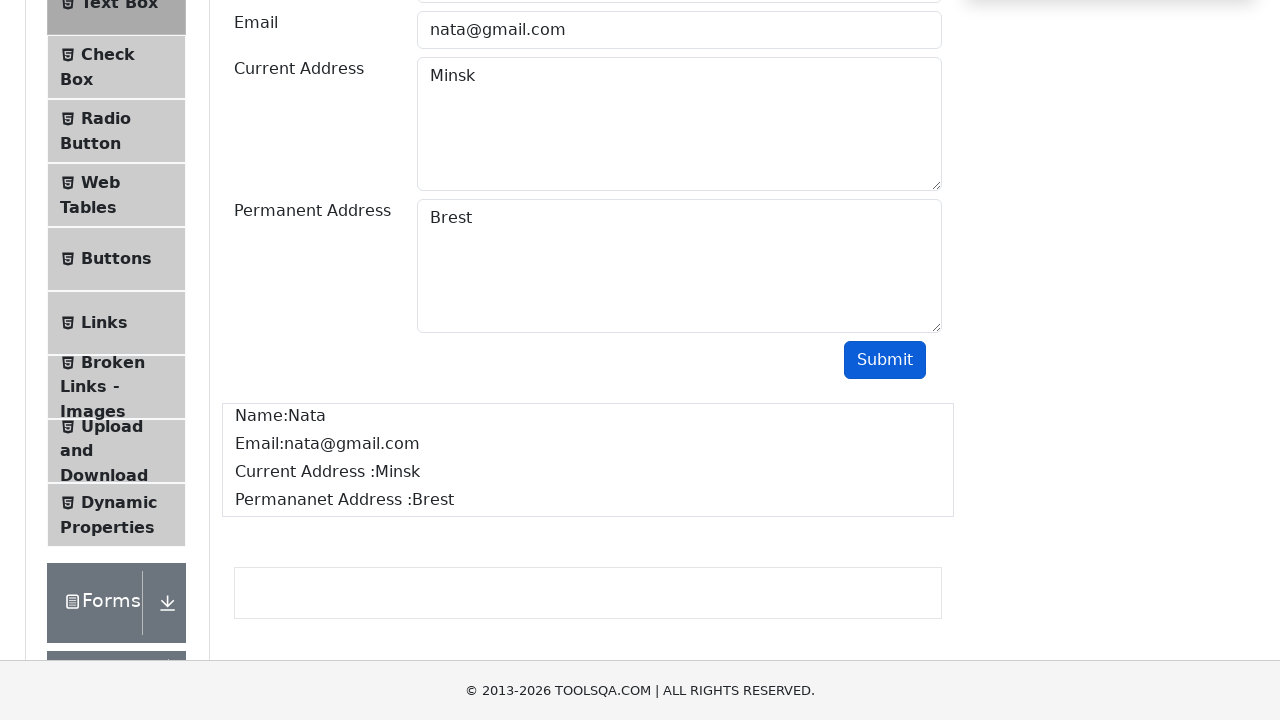

Verified Current Address output contains 'Minsk'
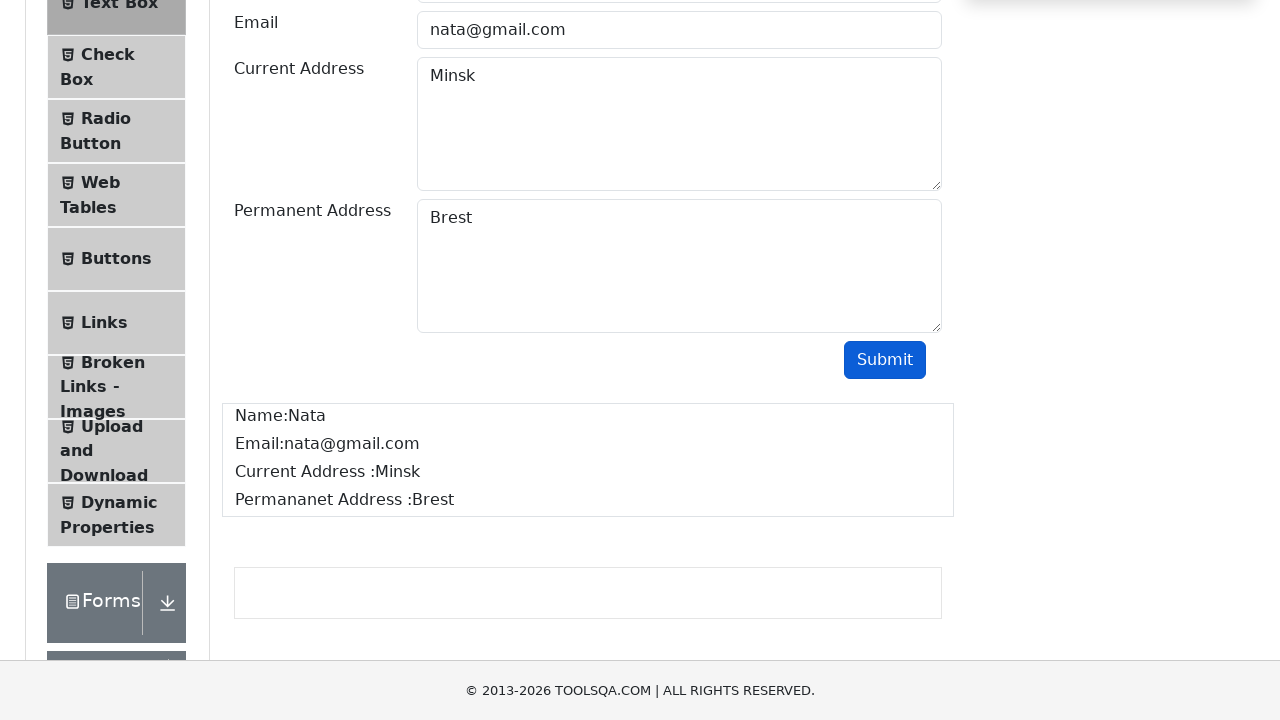

Verified Permanent Address output contains 'Brest'
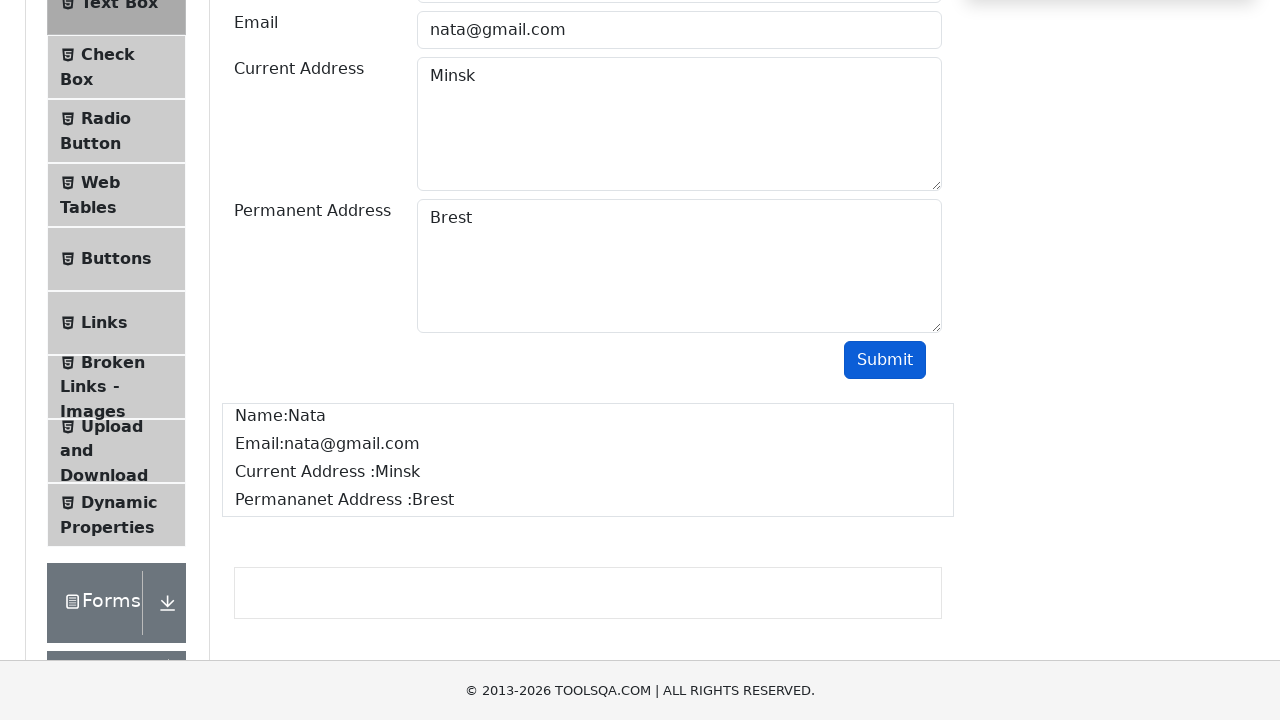

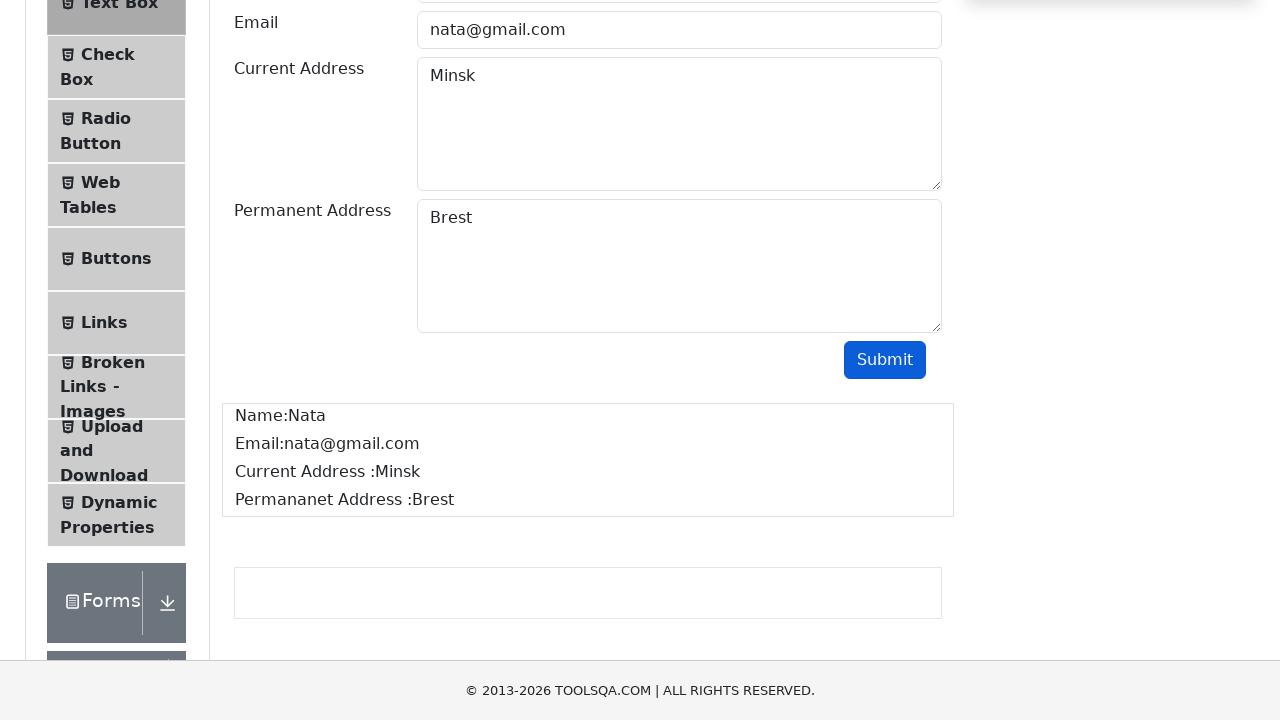